Tests browser window manipulation by maximizing, minimizing, setting fullscreen, and repositioning the window while verifying that a logo element remains accessible on the page.

Starting URL: https://opensource-demo.orangehrmlive.com/web/index.php/auth/login

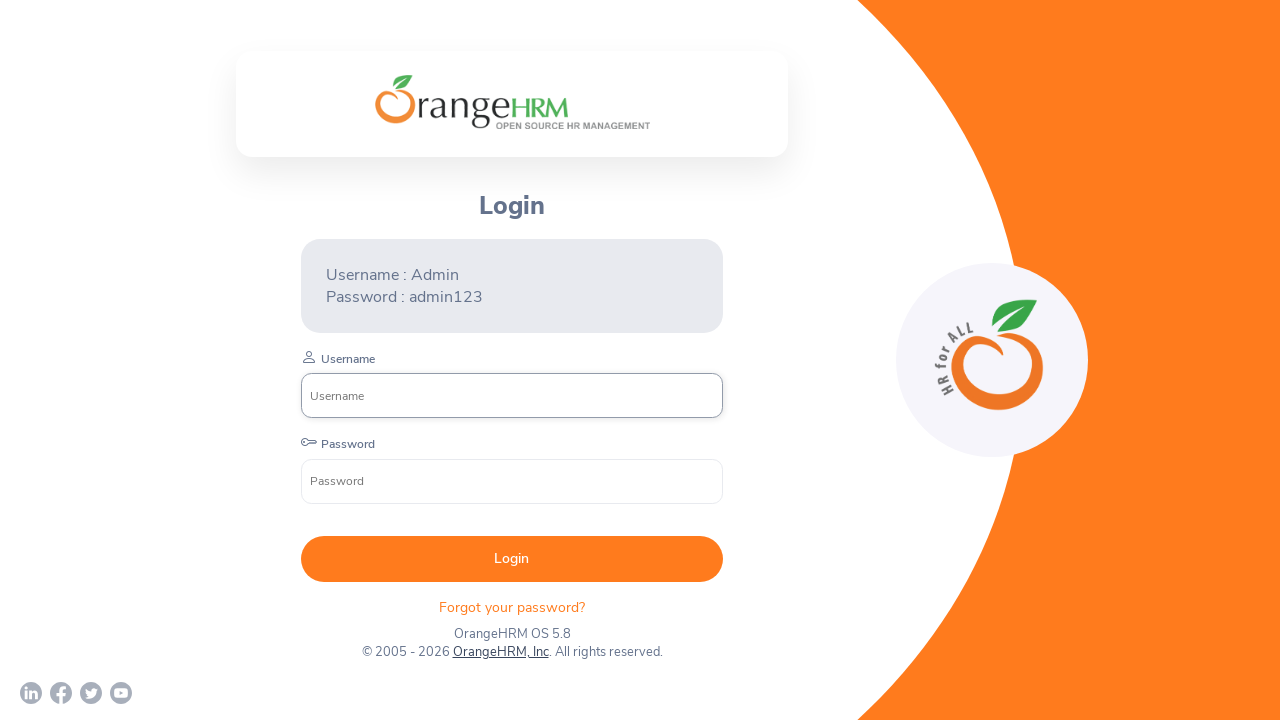

Logo element is visible and ready
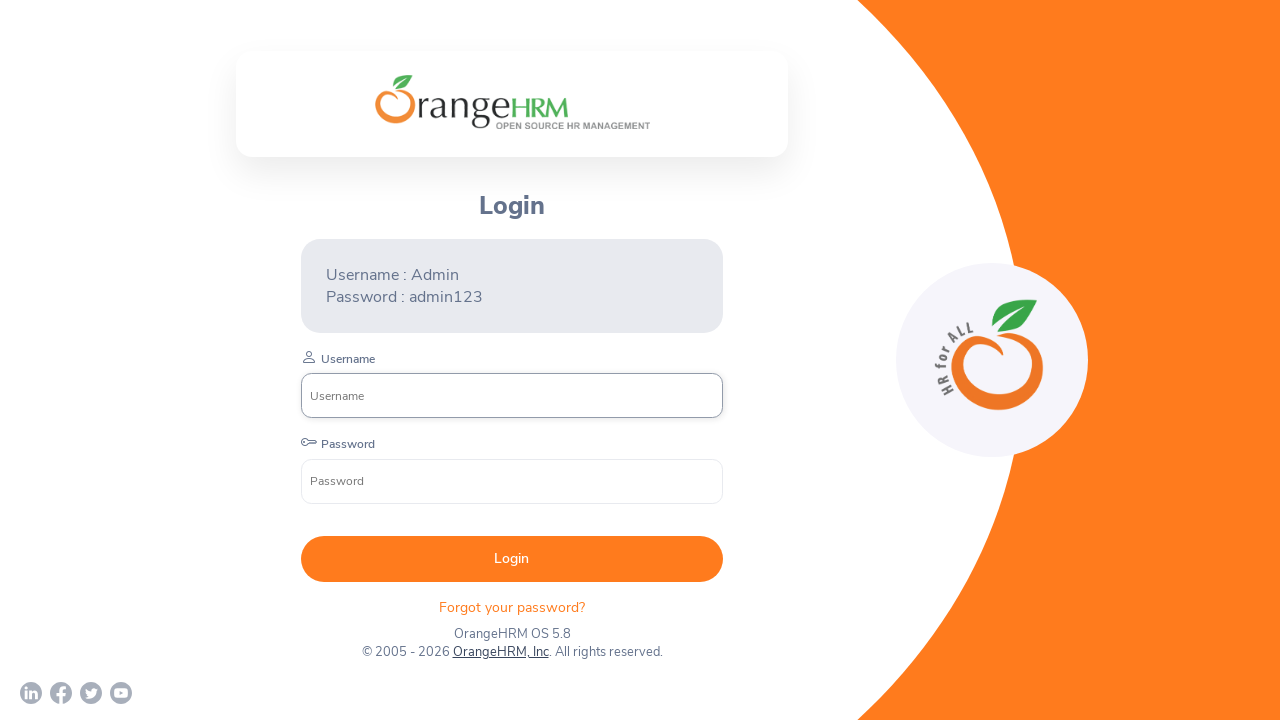

Captured initial logo bounding box position
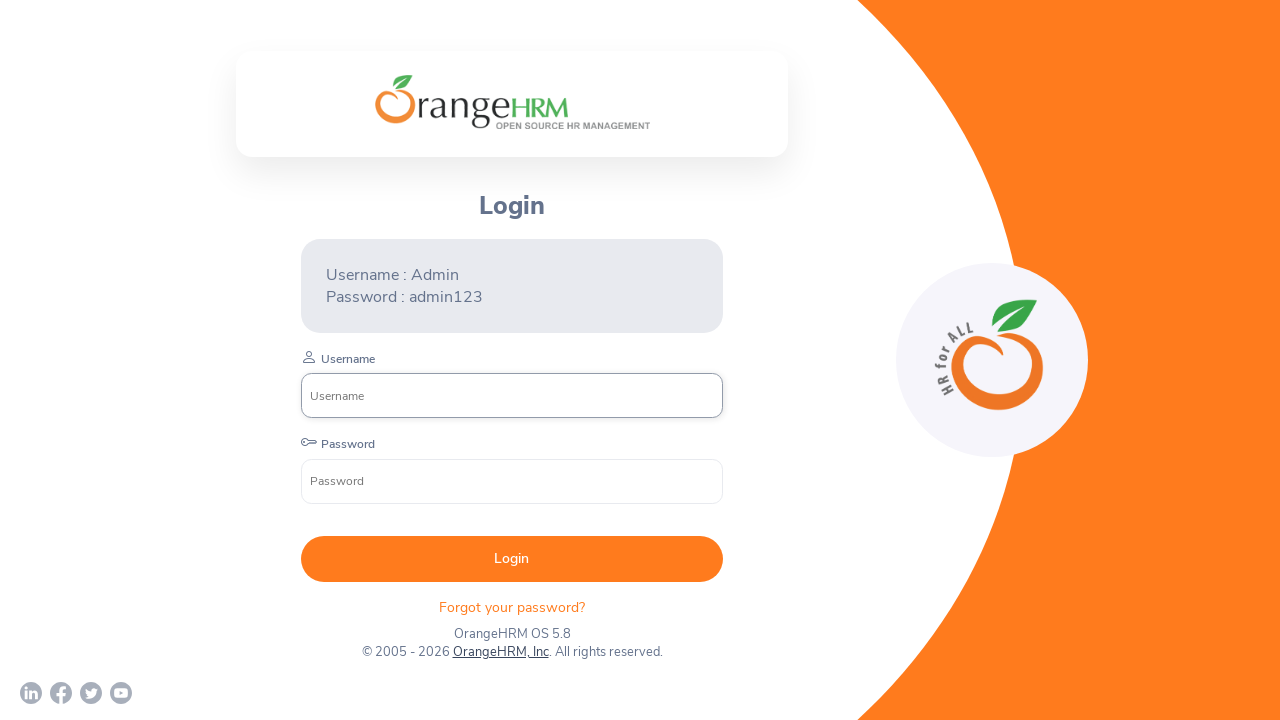

Set viewport to maximized size (1920x1080)
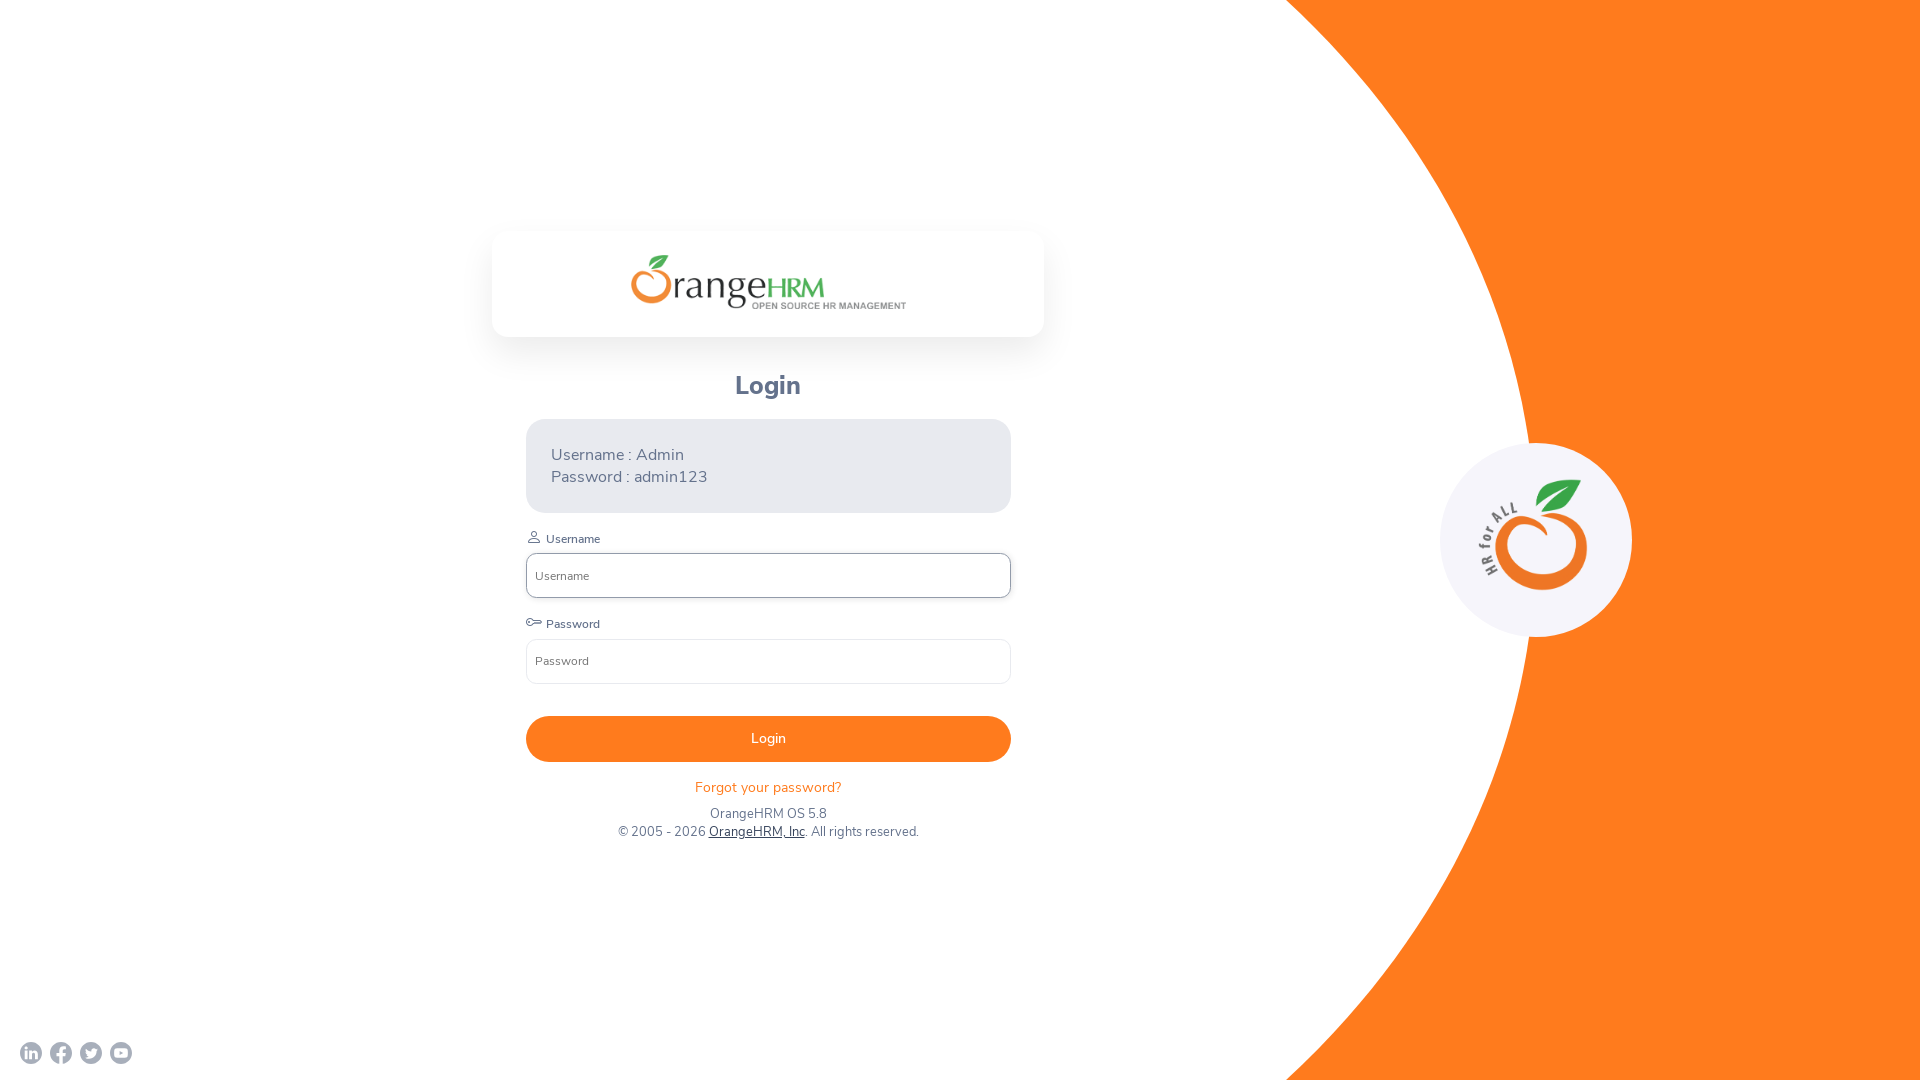

Logo remains visible after maximizing window
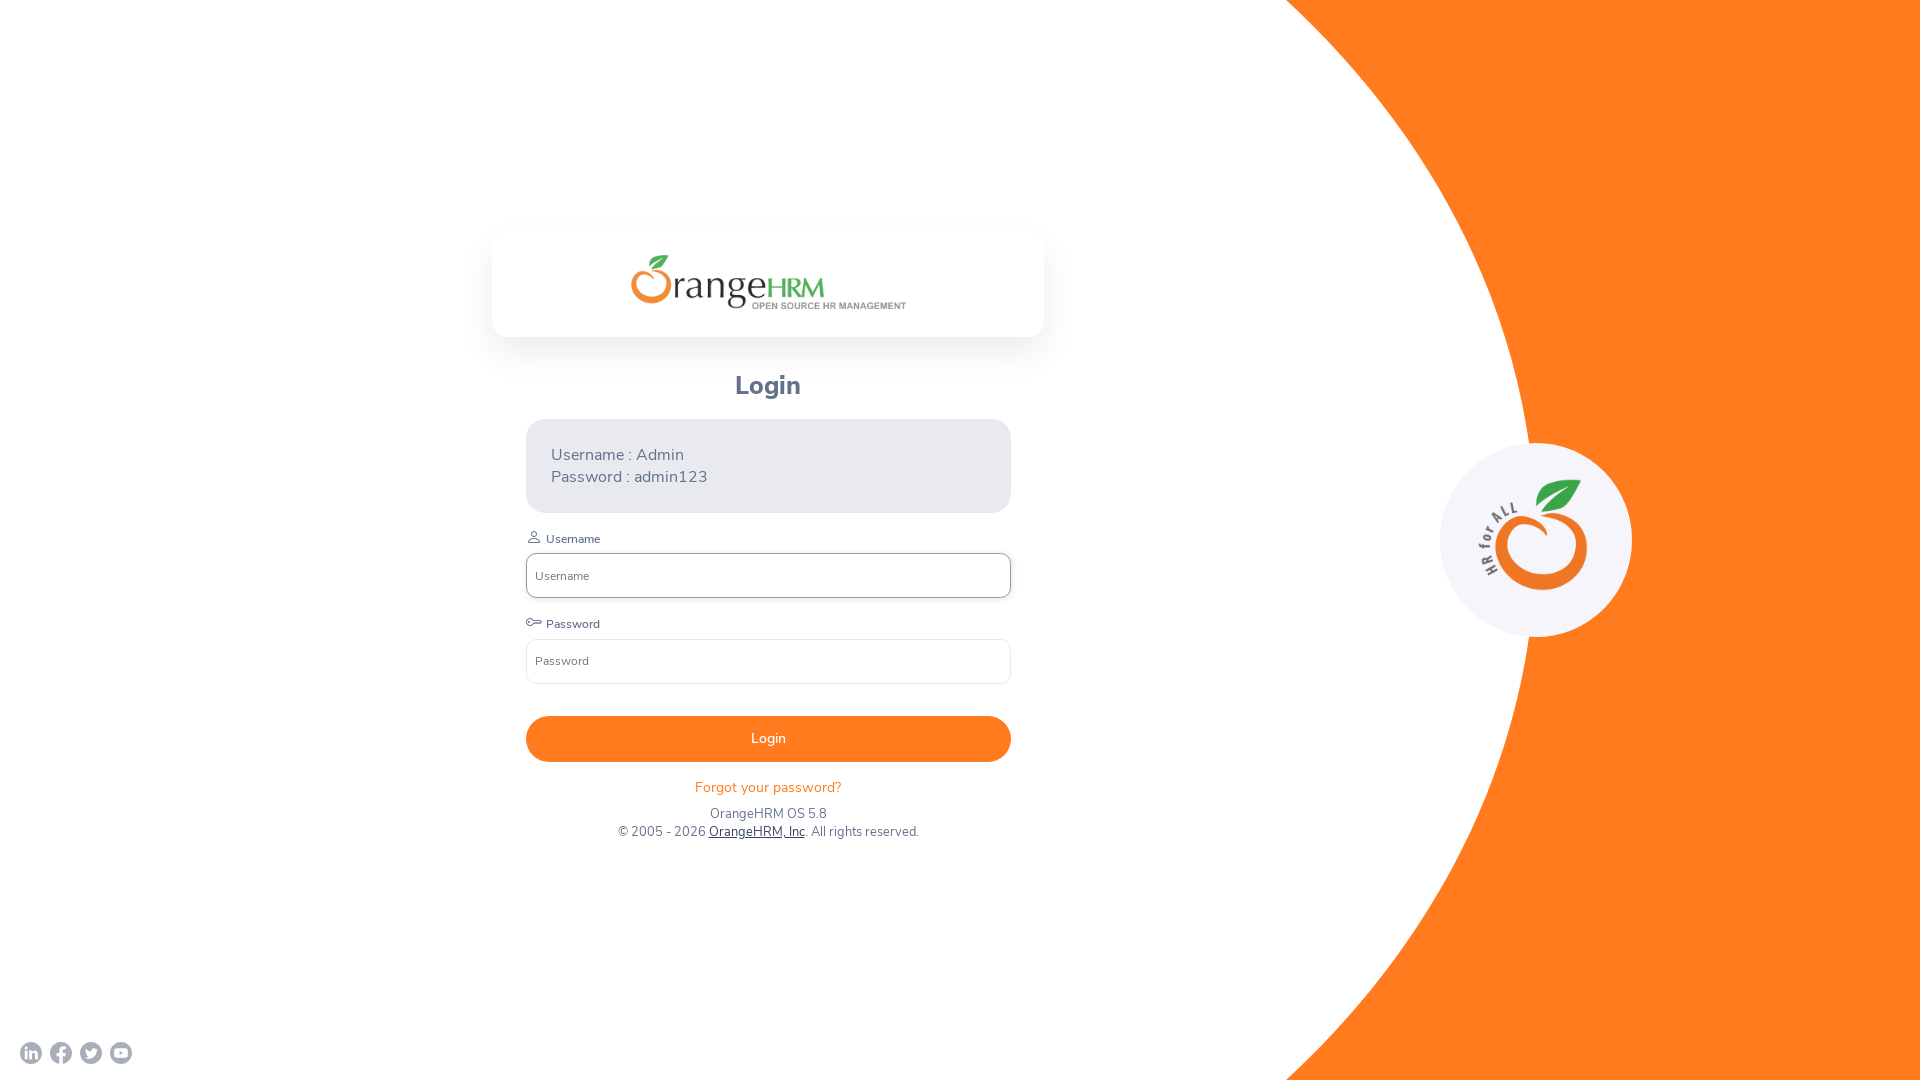

Set viewport to smaller size (800x600) simulating minimize
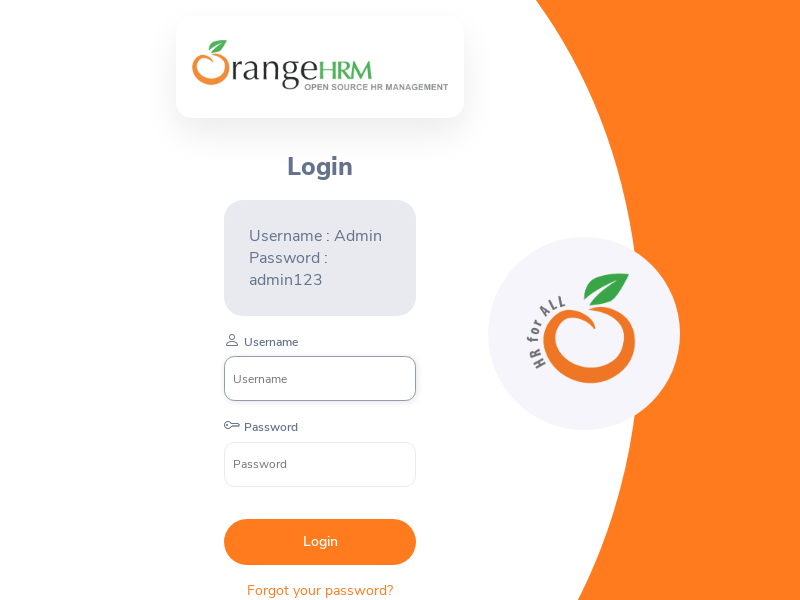

Logo remains visible after minimizing window
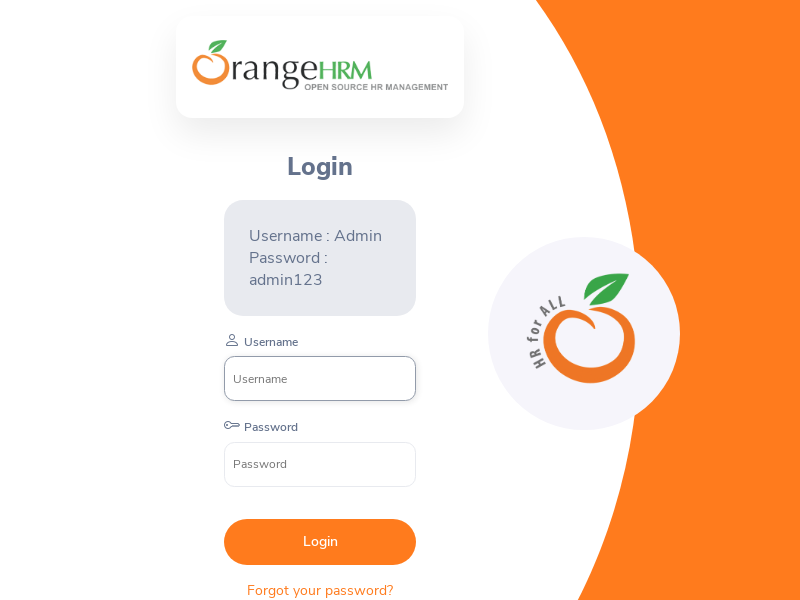

Set viewport to fullscreen-like size (1920x1080)
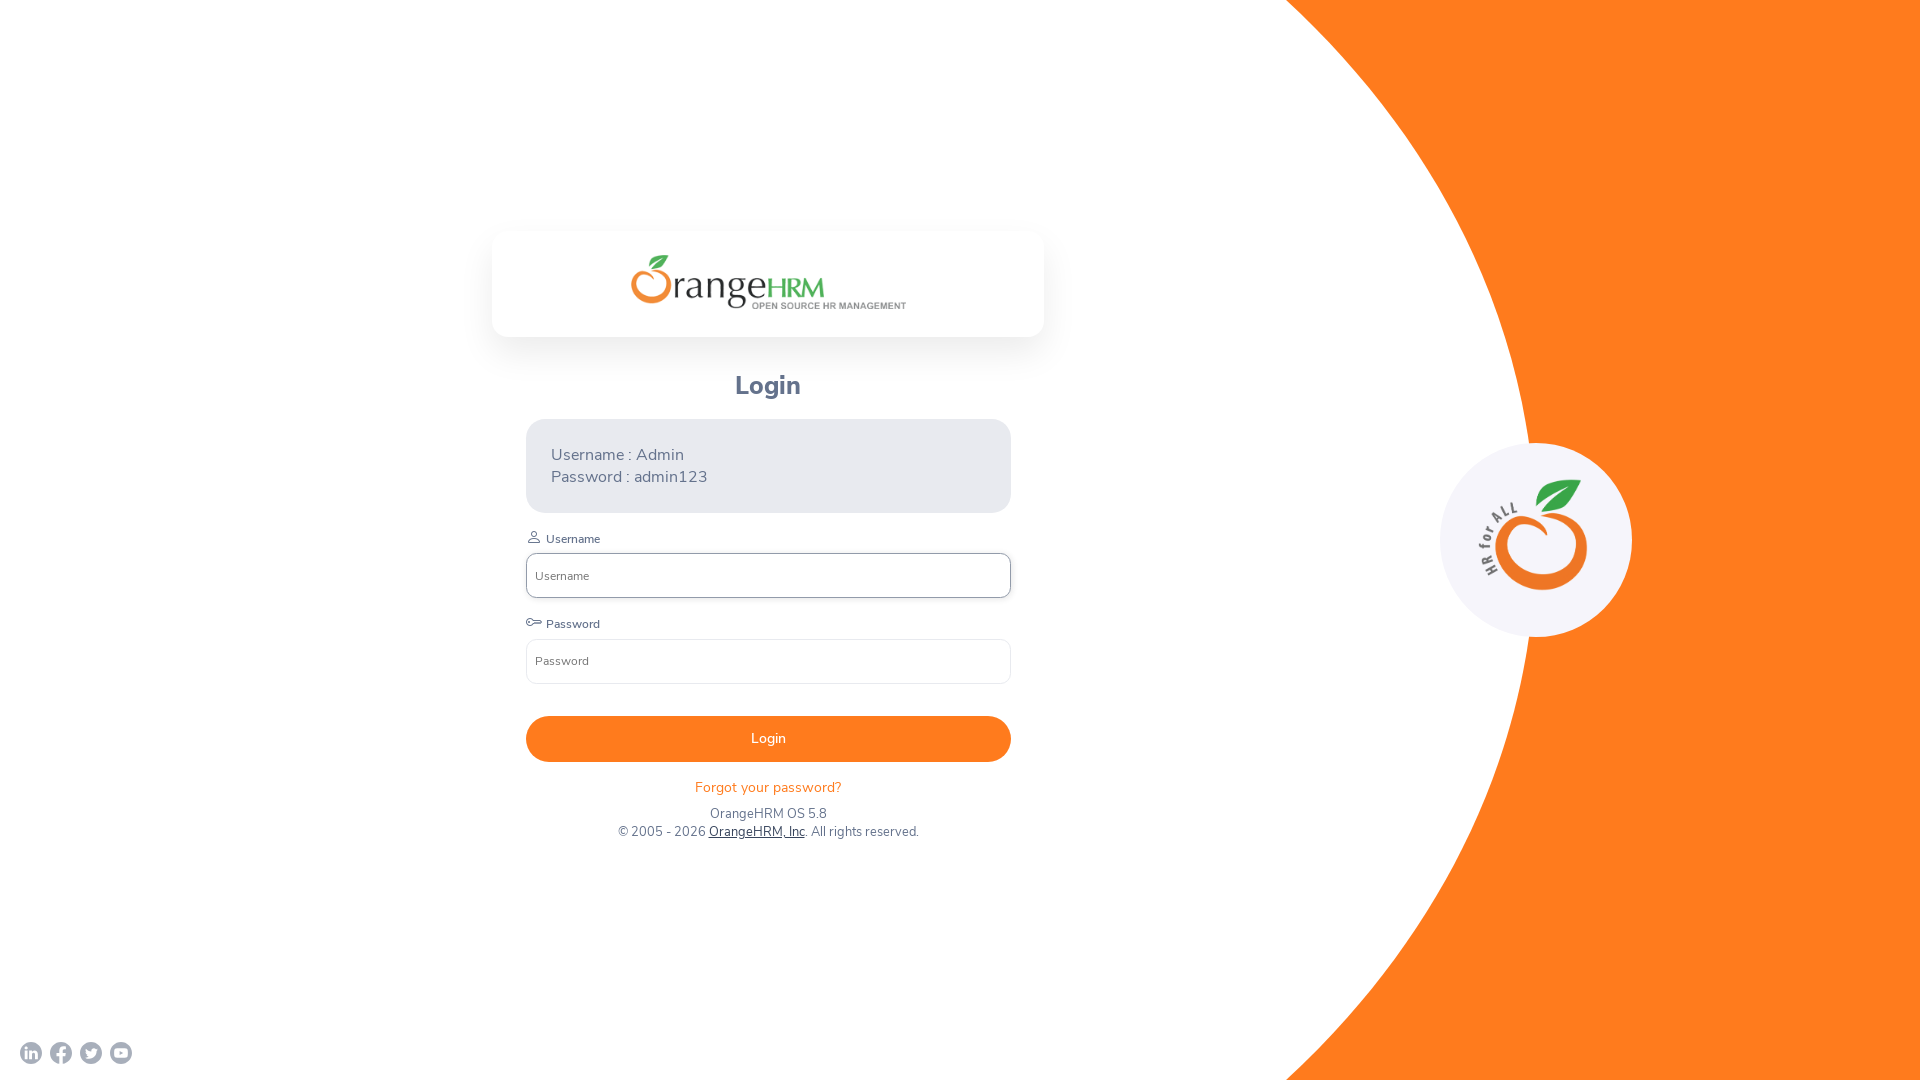

Logo remains visible in fullscreen-like mode
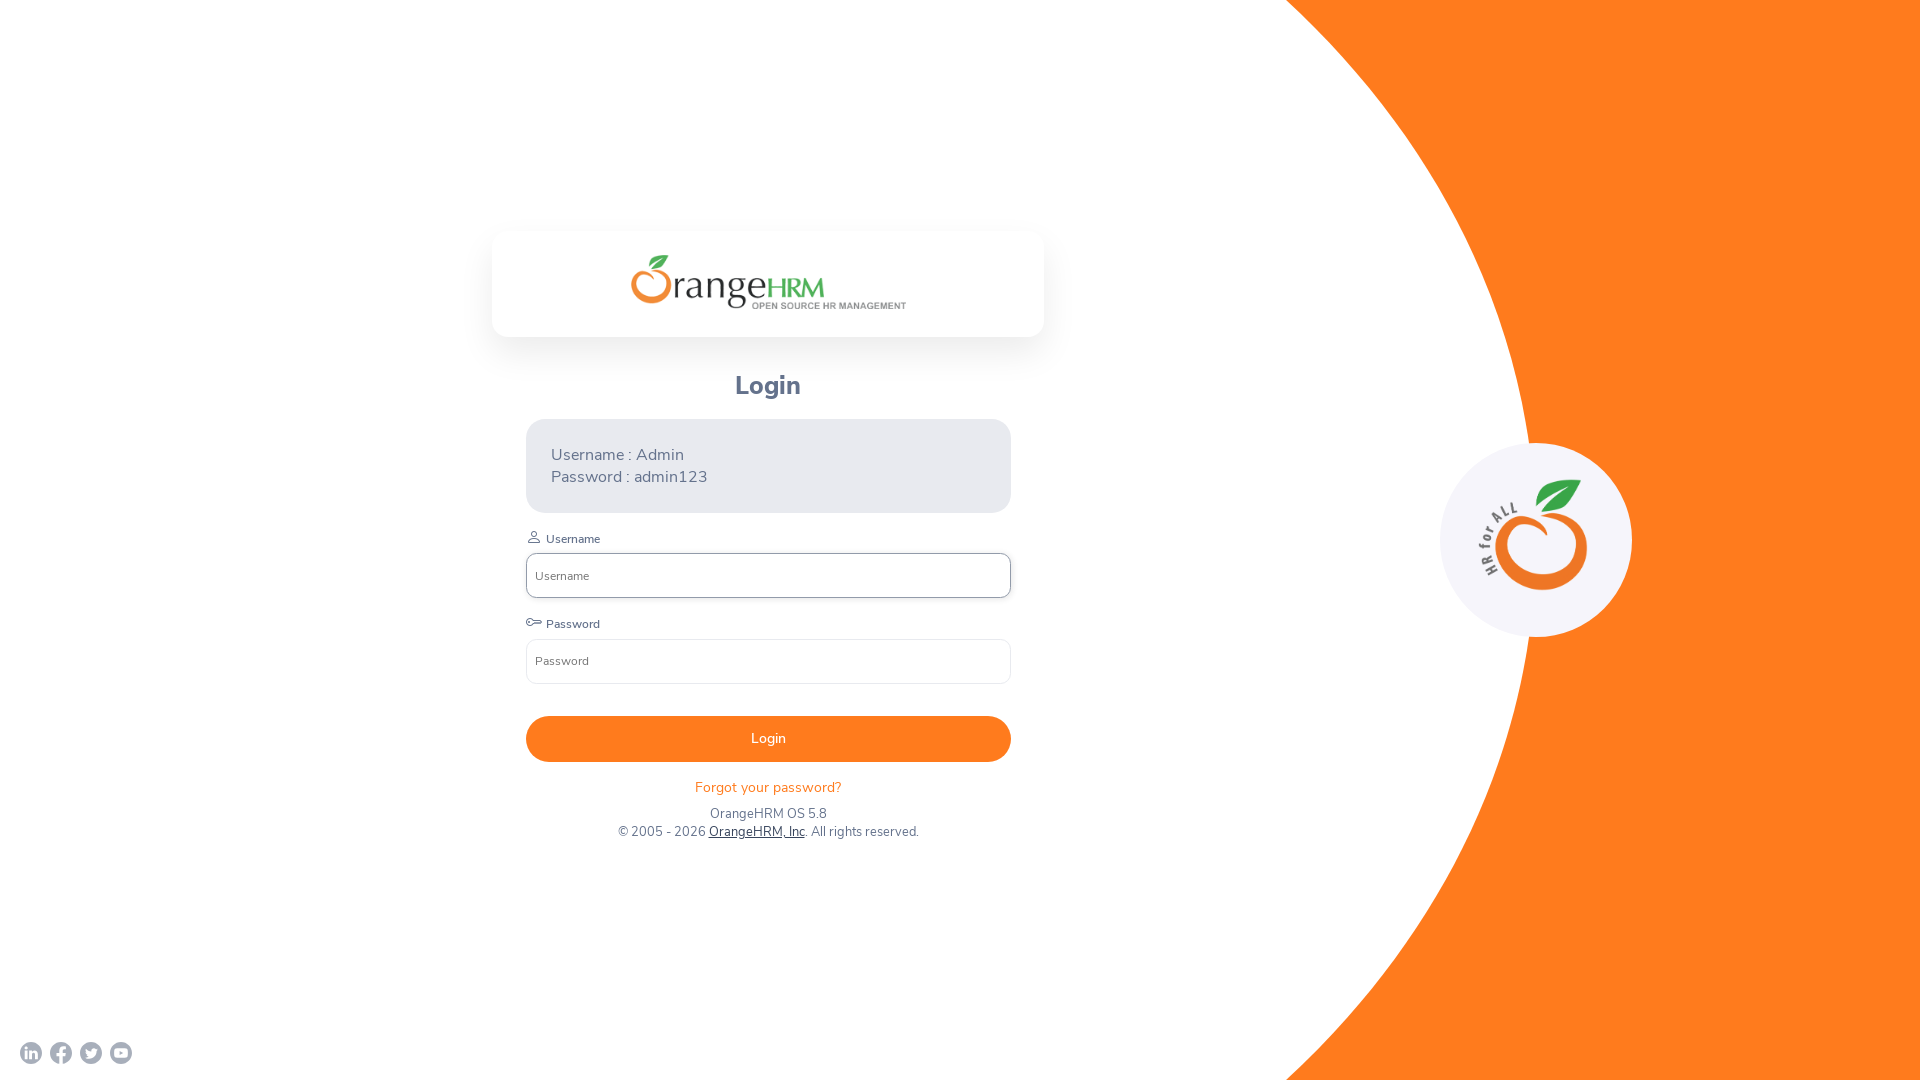

Set viewport to custom small size (500x500)
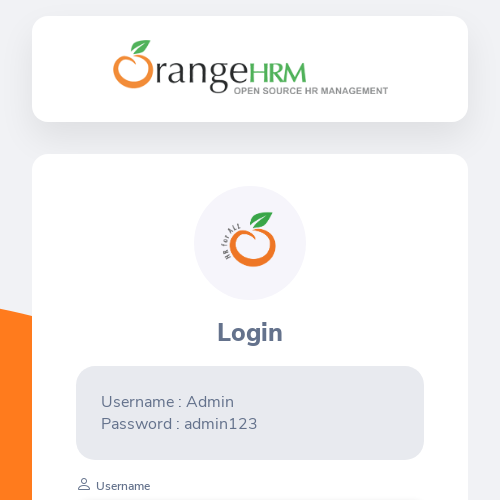

Logo remains visible at custom small viewport size
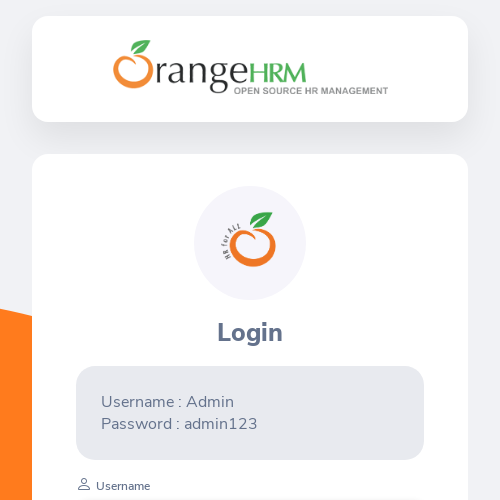

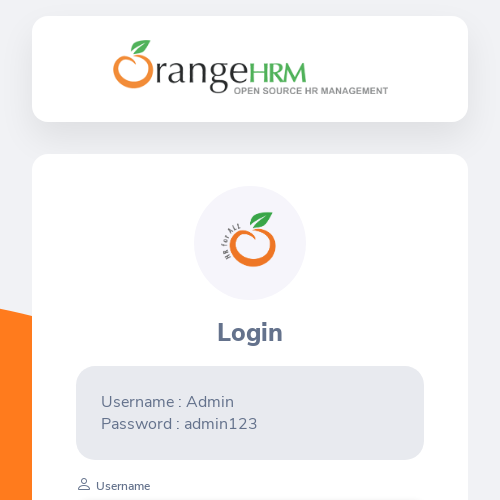